Tests login and adding an item to cart, then verifies the item was successfully added by checking the cart

Starting URL: https://www.saucedemo.com/

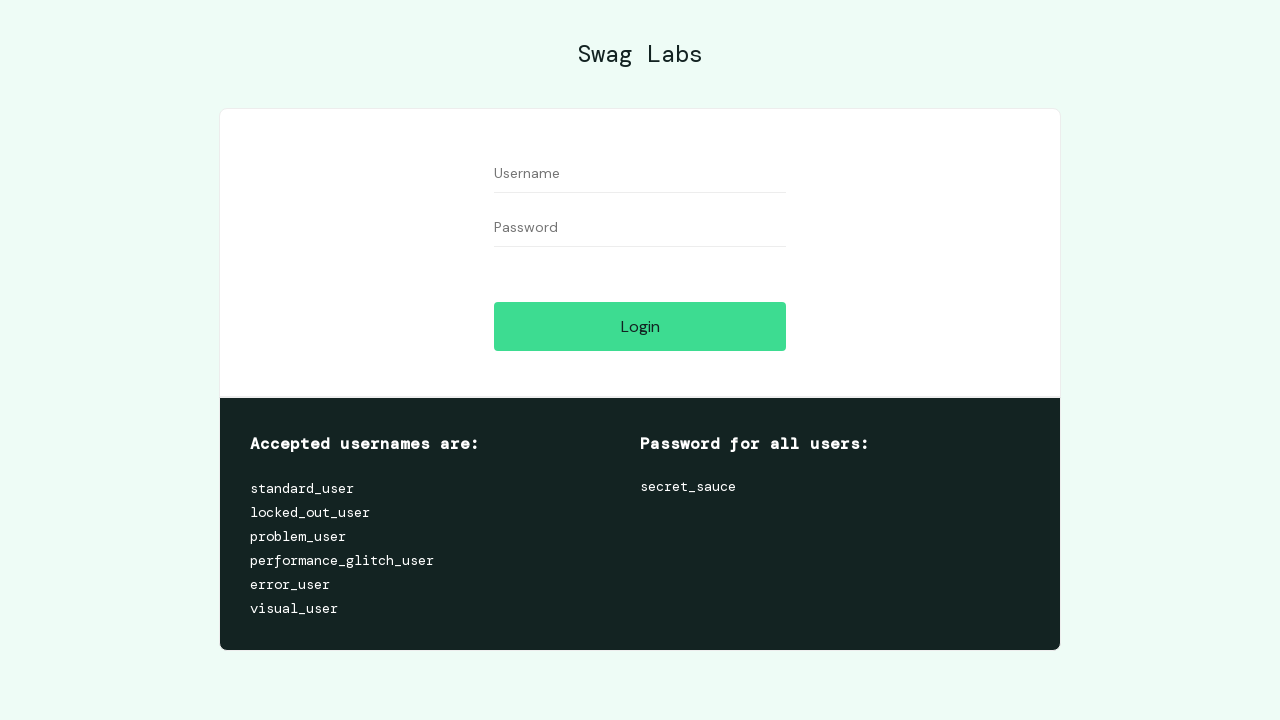

Waited for username field to load
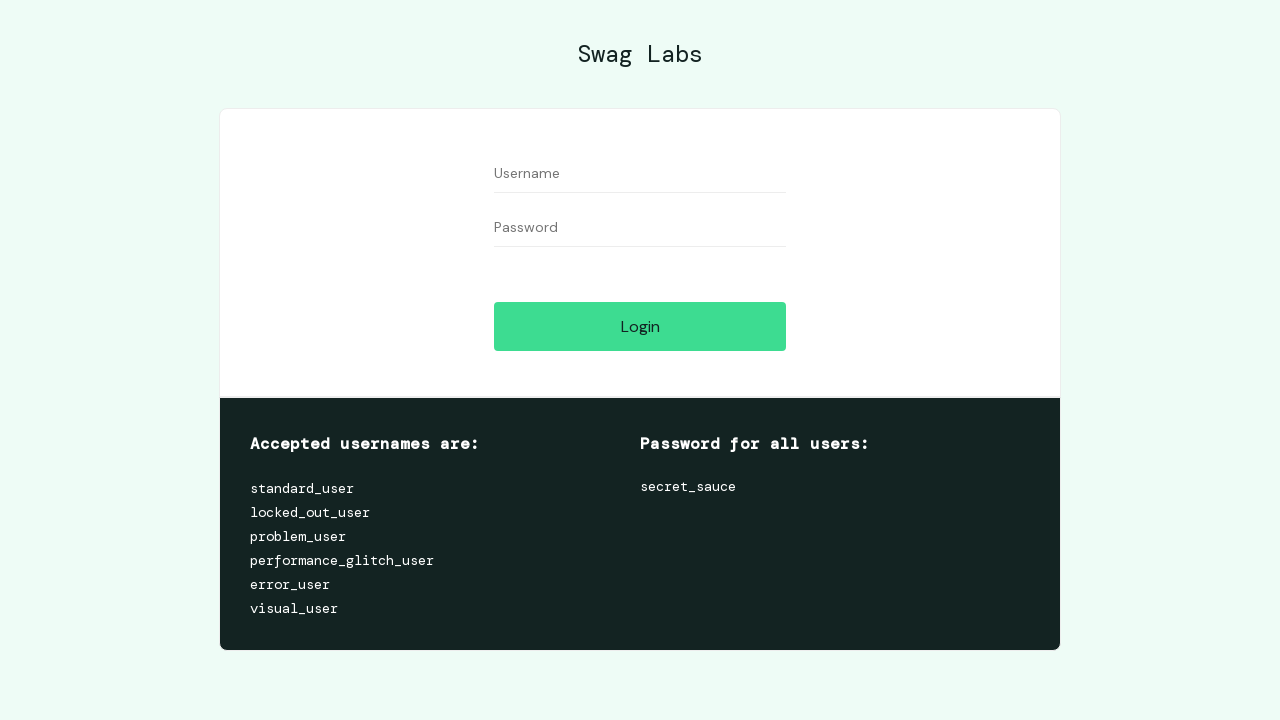

Filled username field with 'standard_user' on #user-name
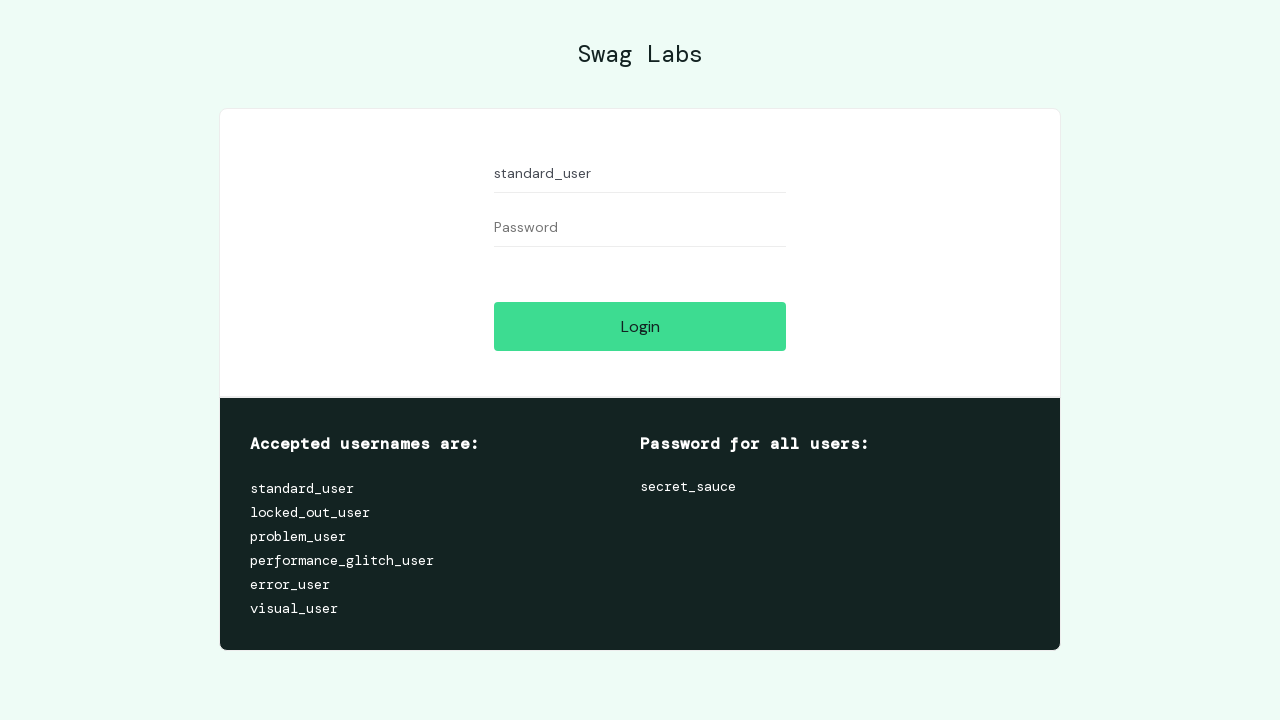

Filled password field with 'secret_sauce' on input[name='password']
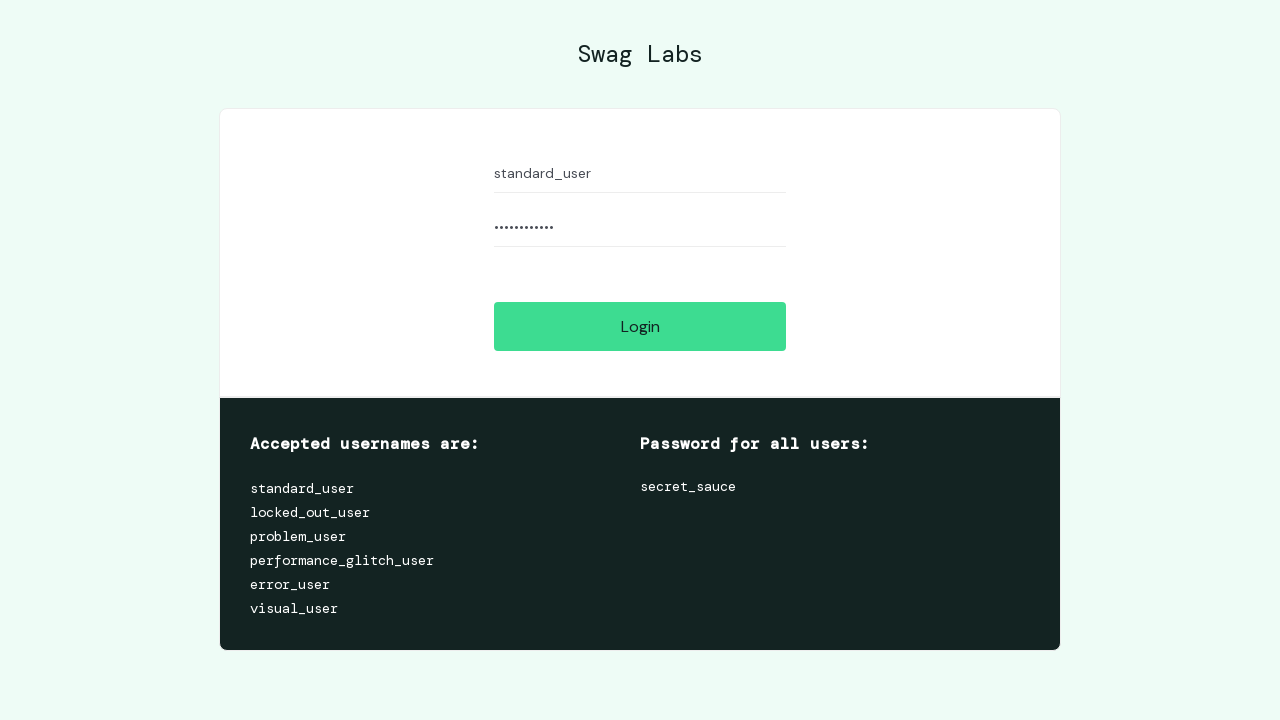

Clicked login button at (640, 326) on #login-button
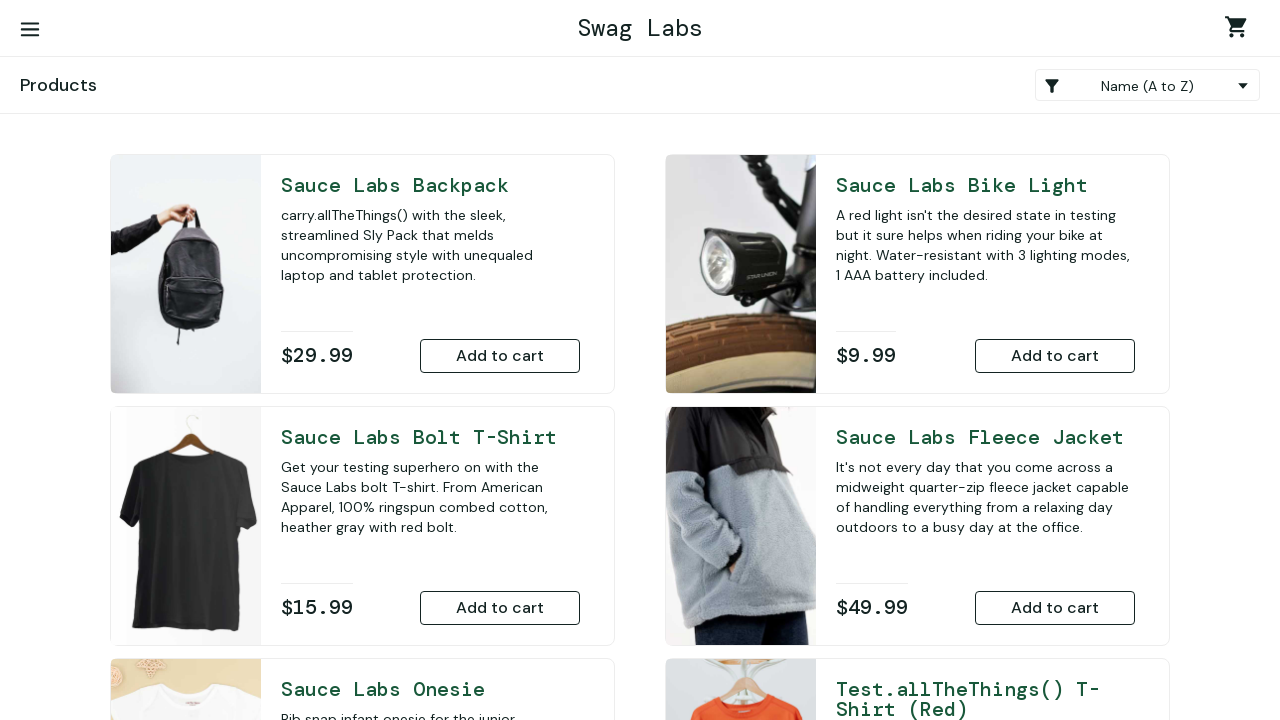

Successfully logged in and navigated to inventory page
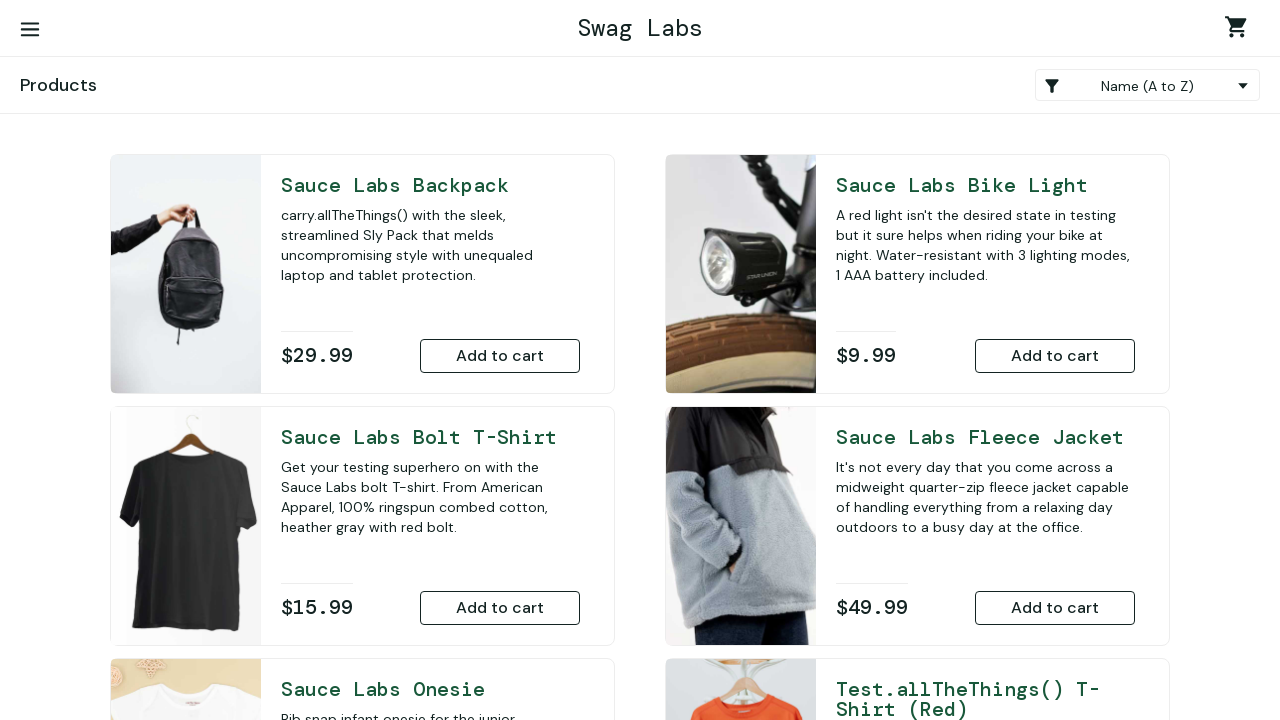

Added Sauce Labs Bike Light to cart at (1055, 356) on #add-to-cart-sauce-labs-bike-light
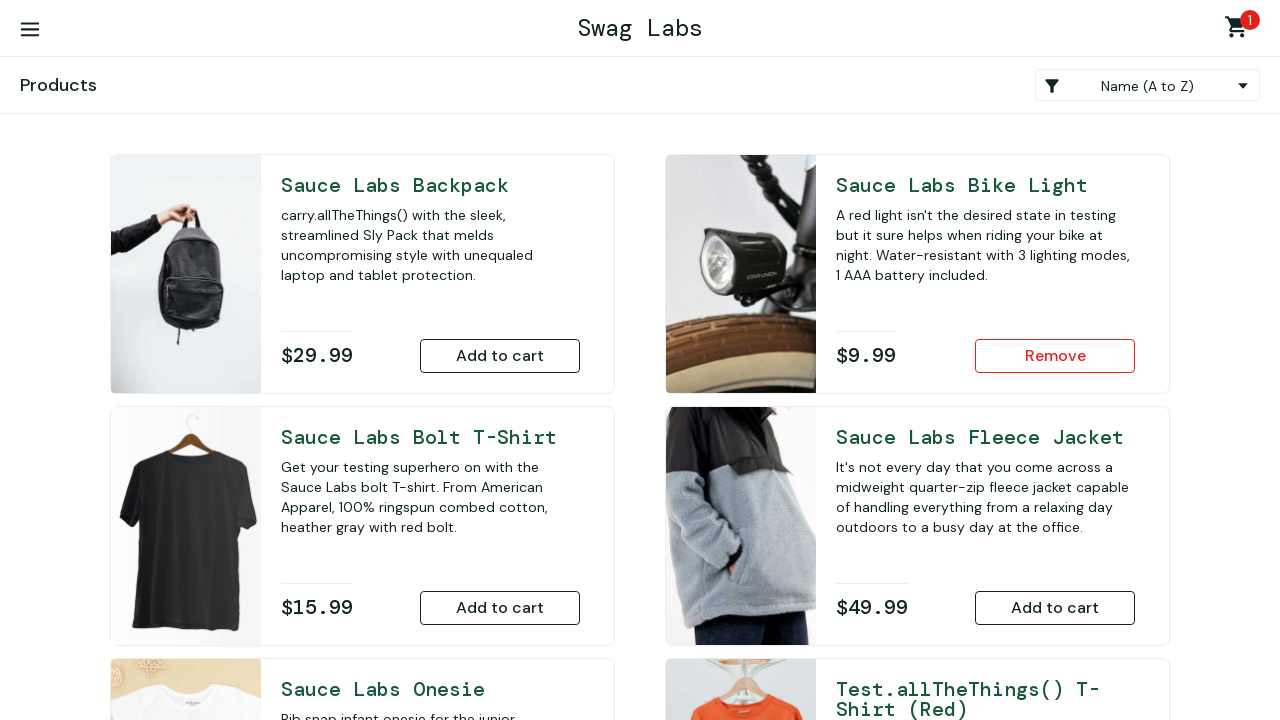

Clicked shopping cart to view cart contents at (1240, 30) on xpath=//*[@id='shopping_cart_container']/a
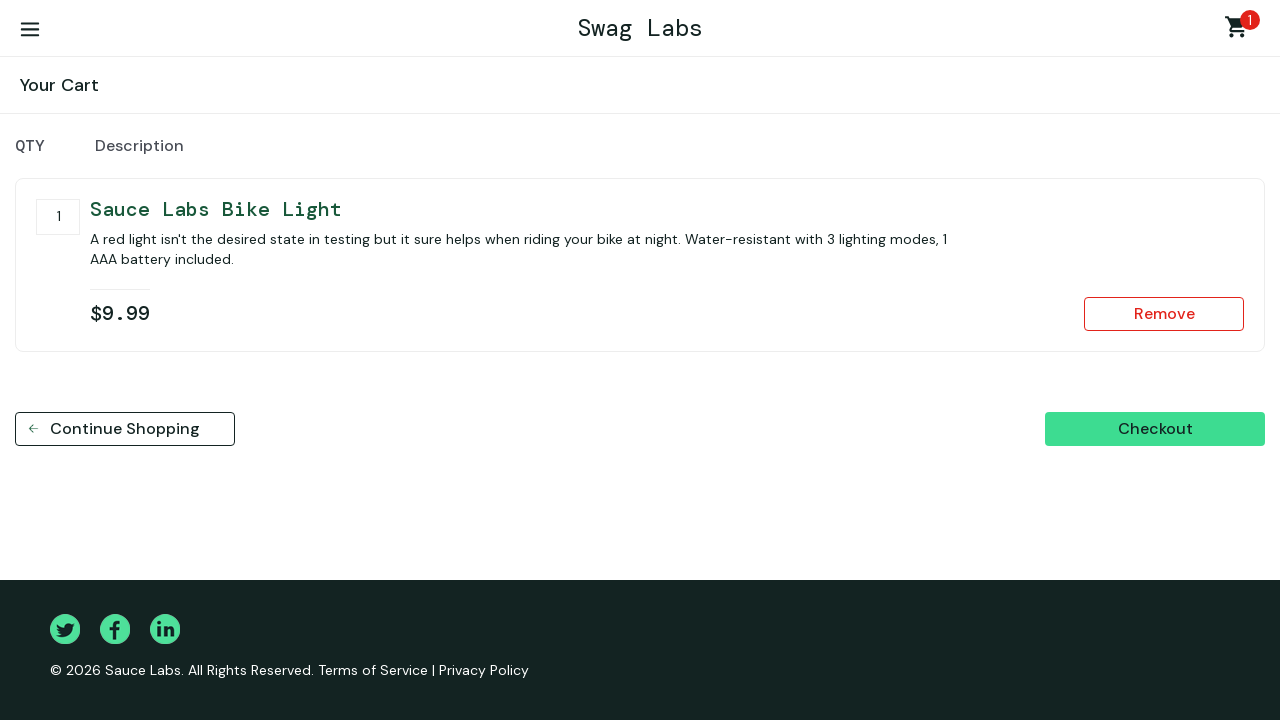

Located cart items in cart page
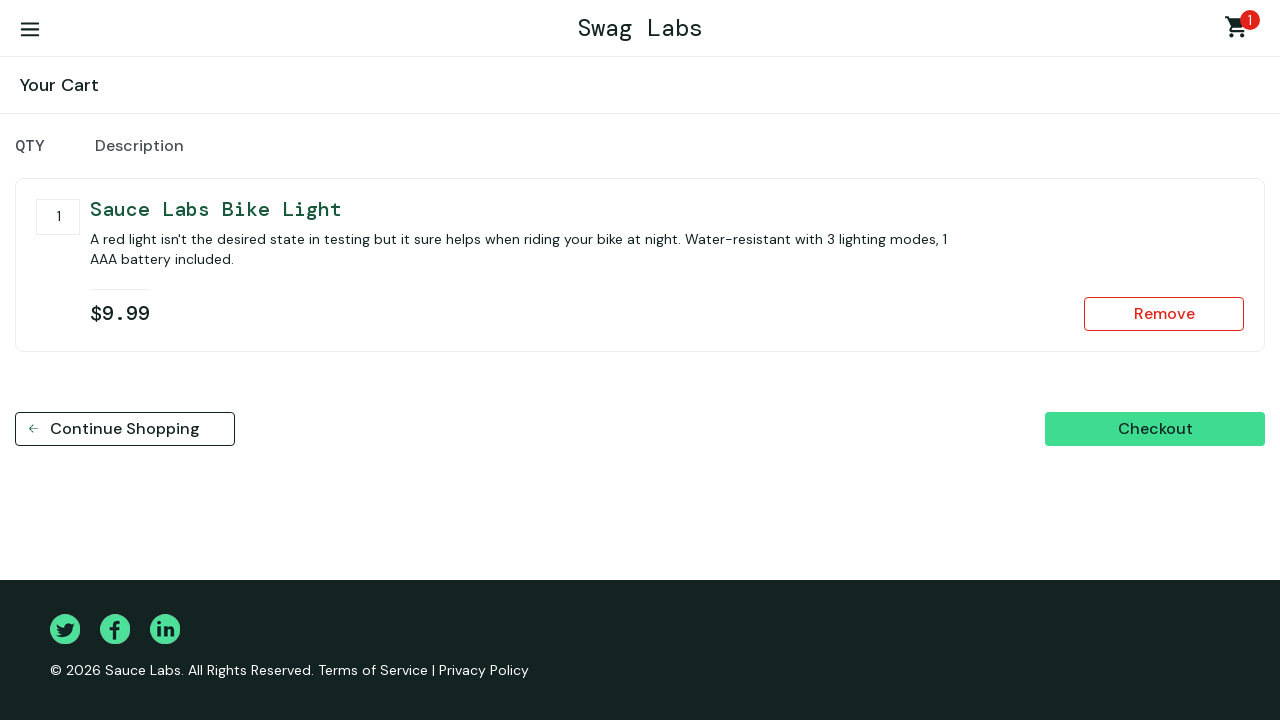

Verified that item was successfully added to cart
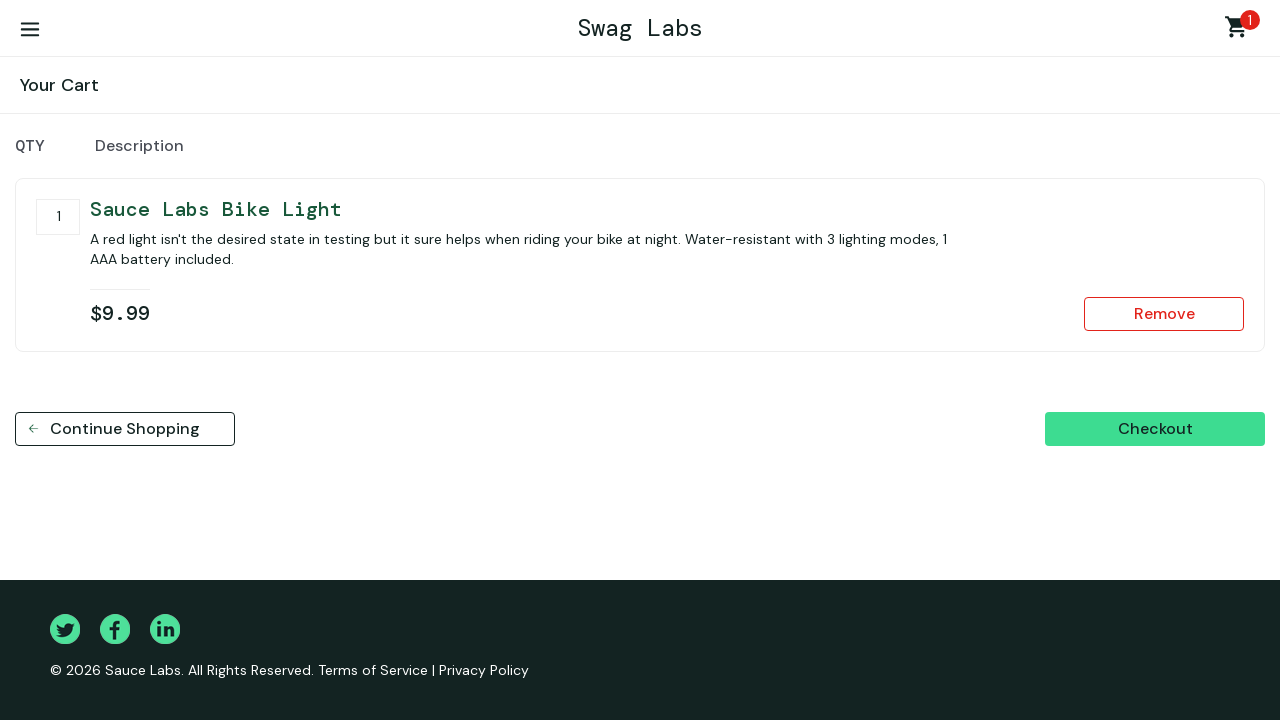

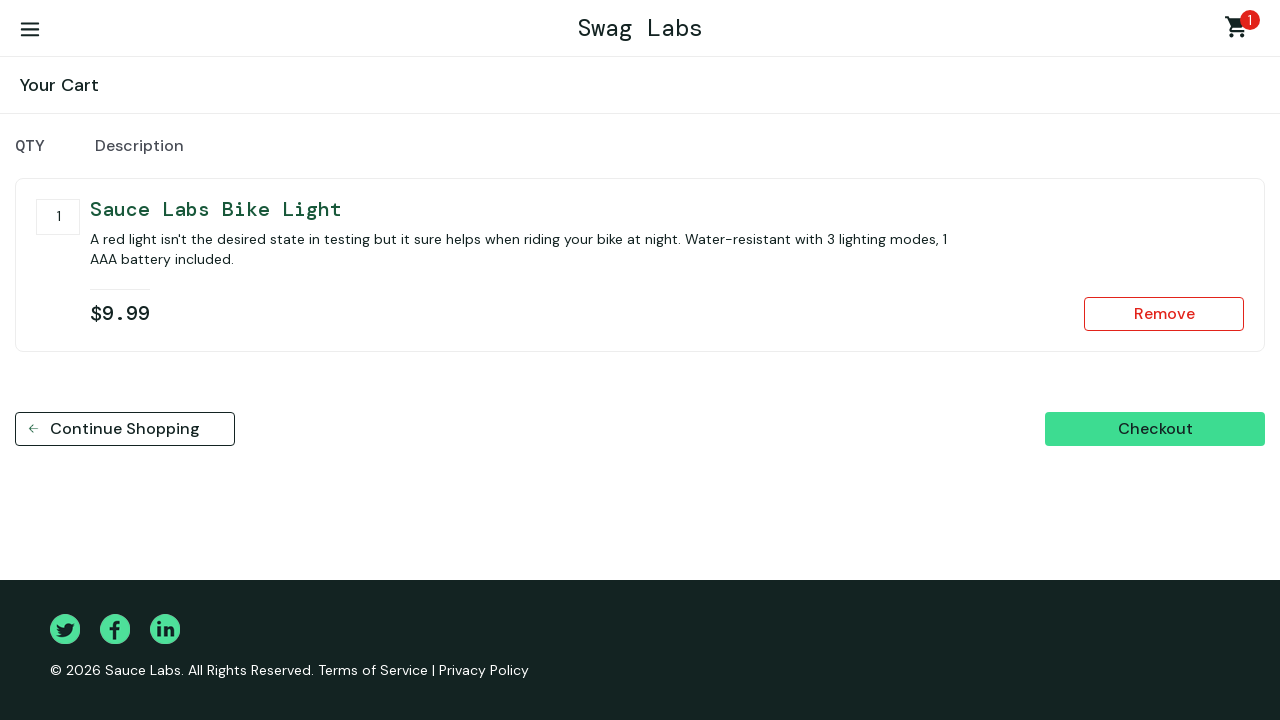